Simple navigation test that visits ynet.co.il and then navigates to mako.co.il - two Israeli news websites

Starting URL: http://ynet.co.il

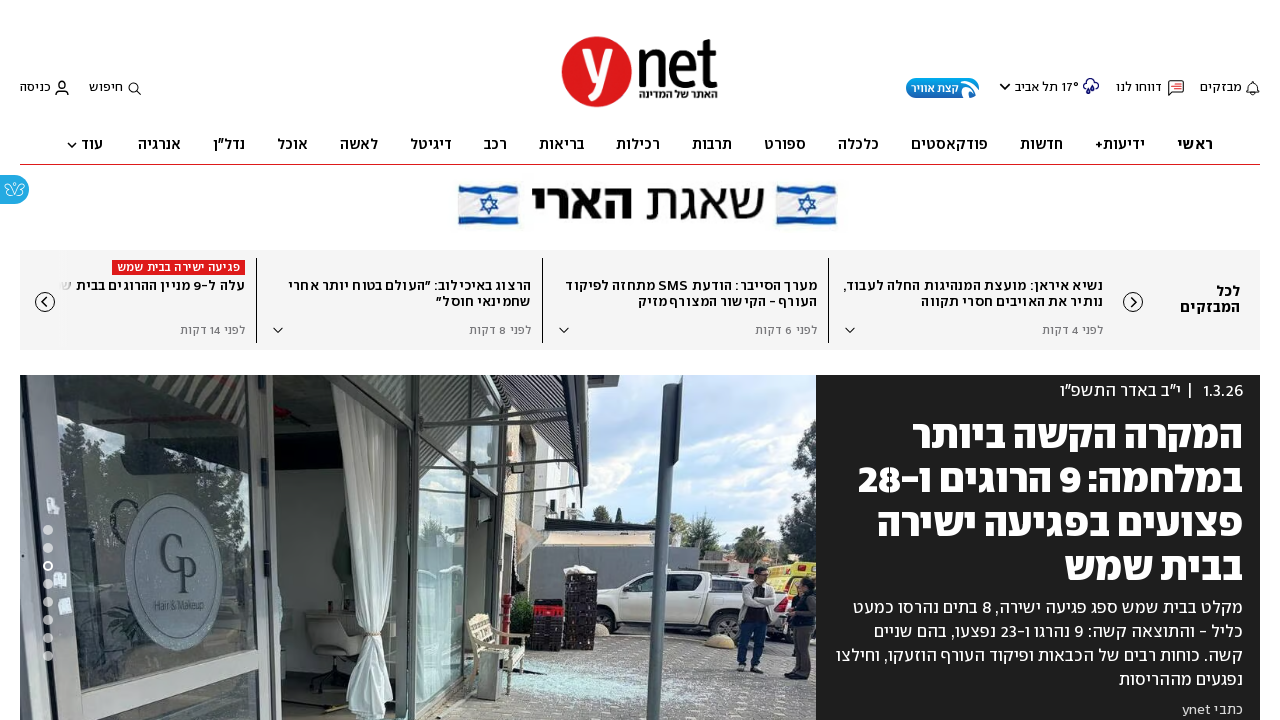

Navigated to mako.co.il
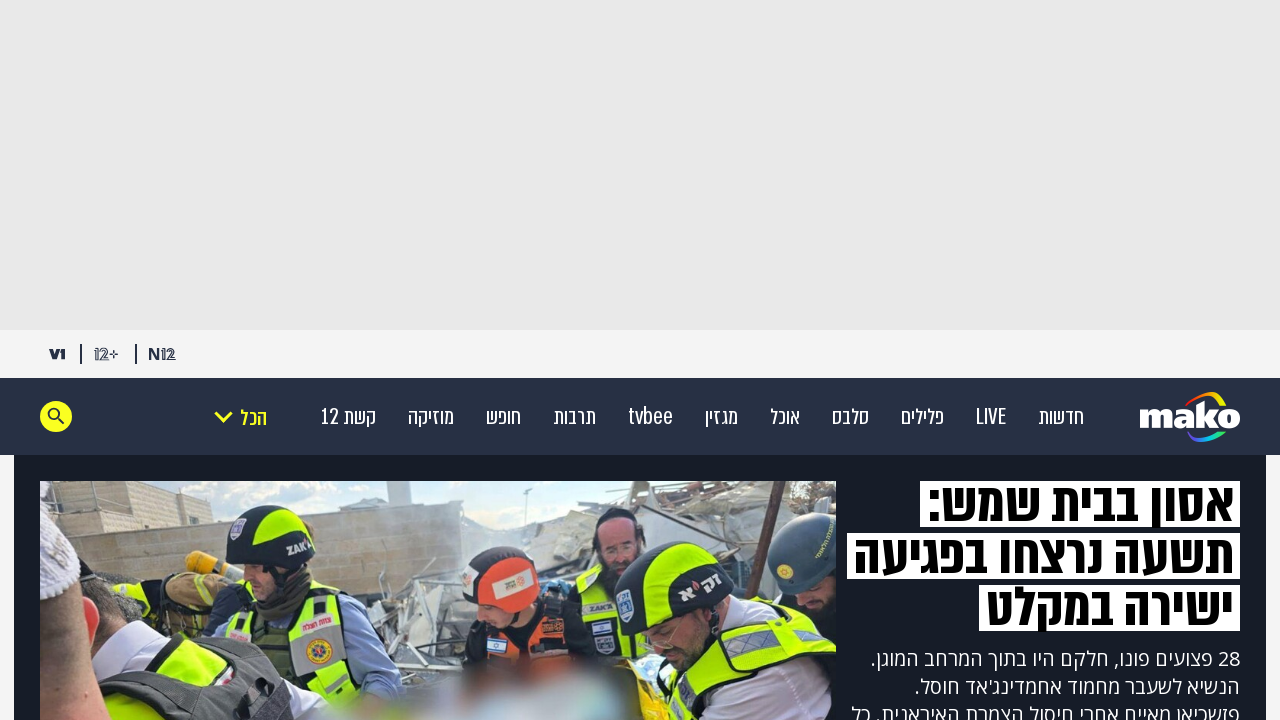

Page fully loaded (domcontentloaded)
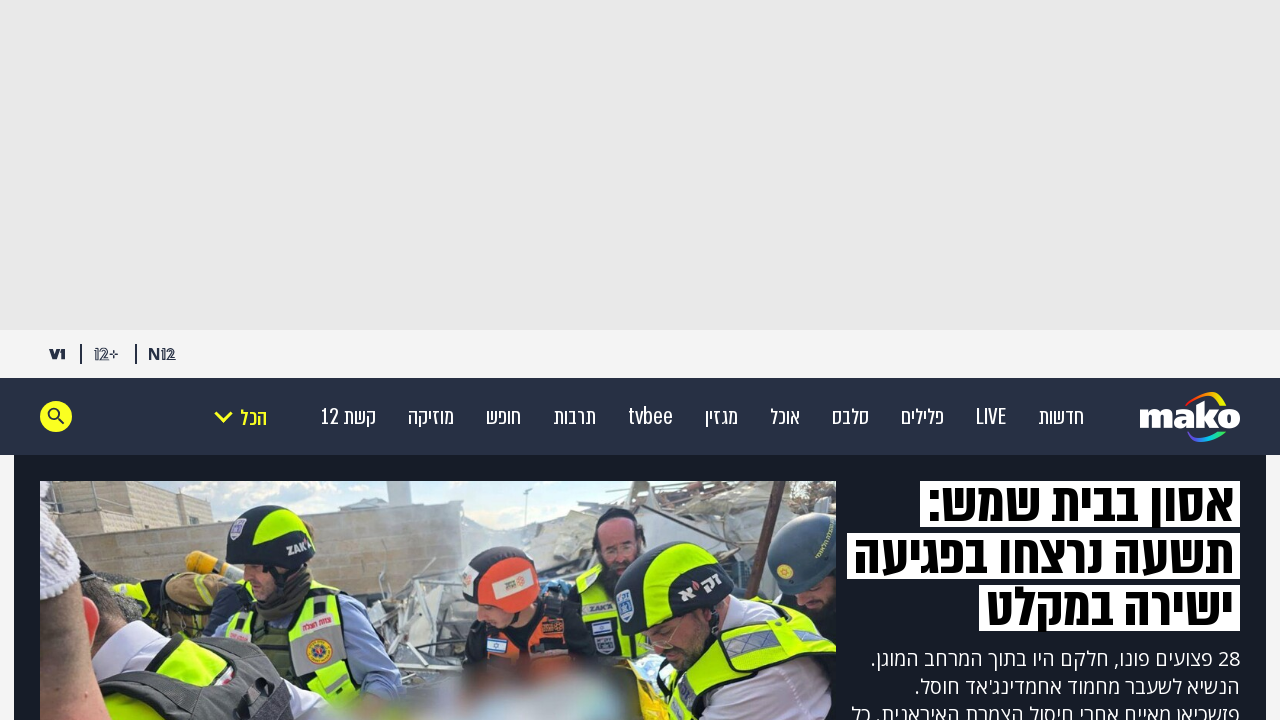

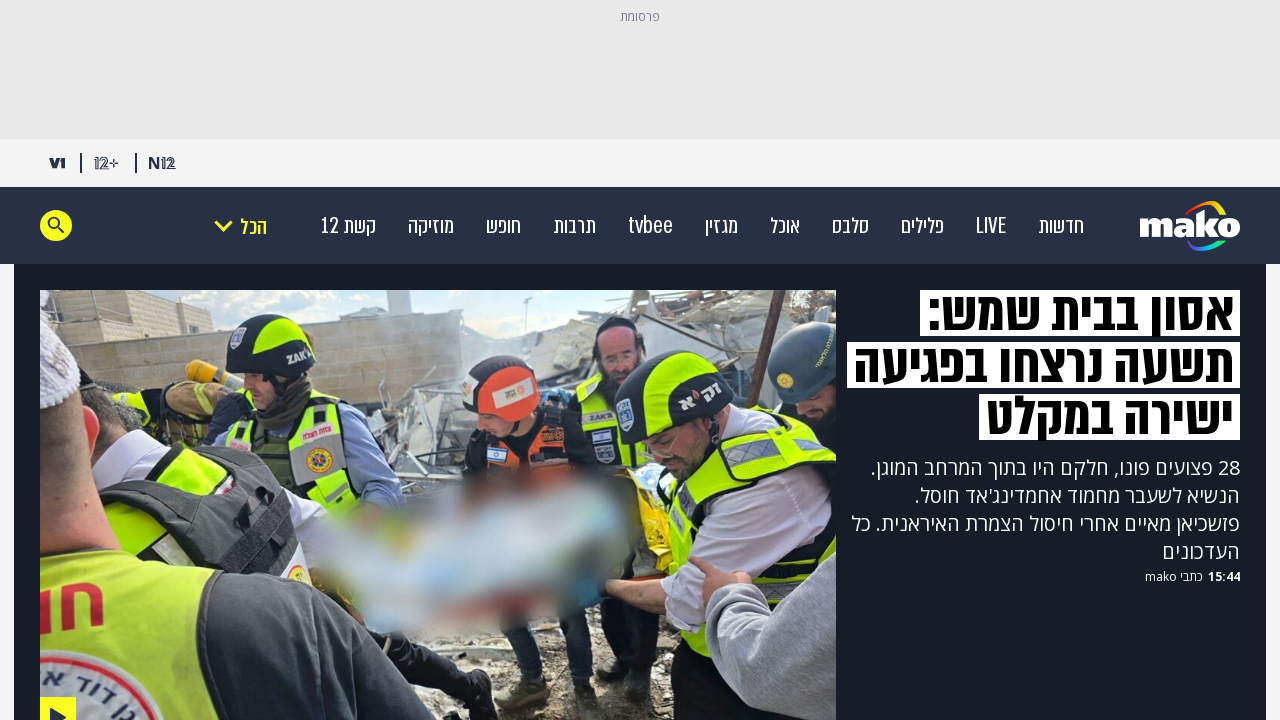